Searches for products starting with 'ca' and verifies that exactly 4 visible product elements are displayed

Starting URL: https://rahulshettyacademy.com/seleniumPractise/#/

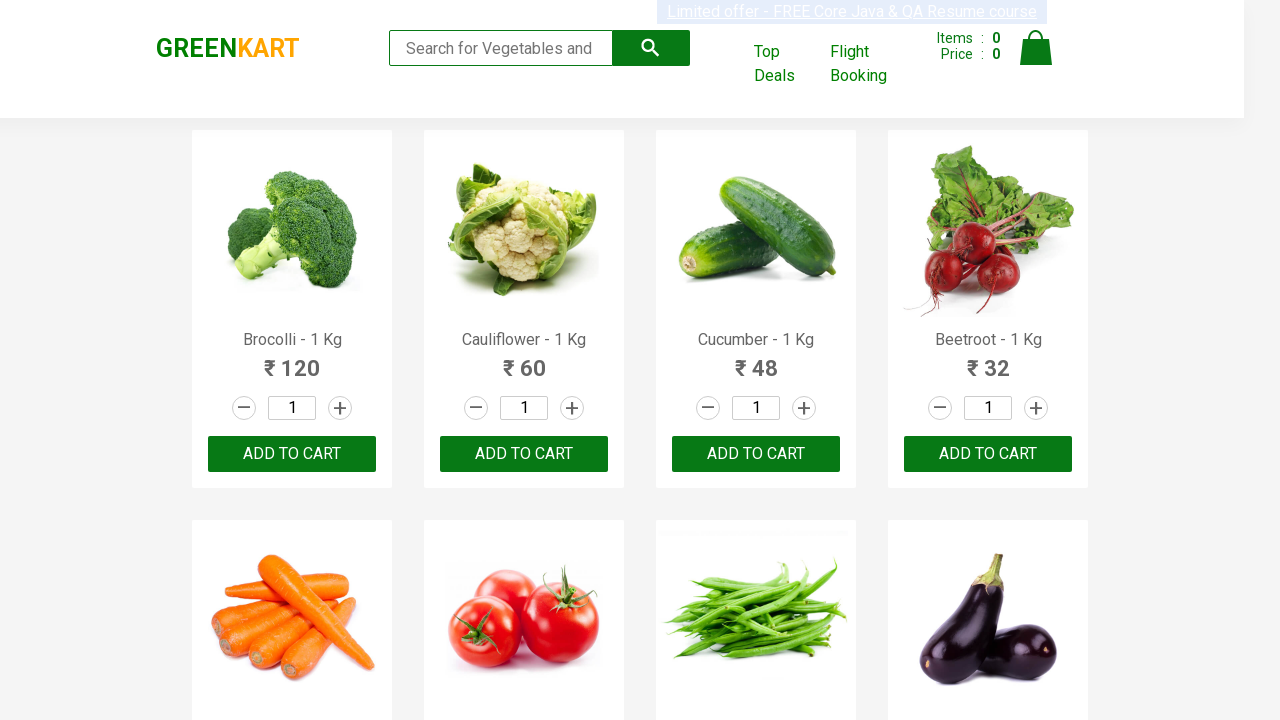

Filled search box with 'ca' to filter products on .search-keyword
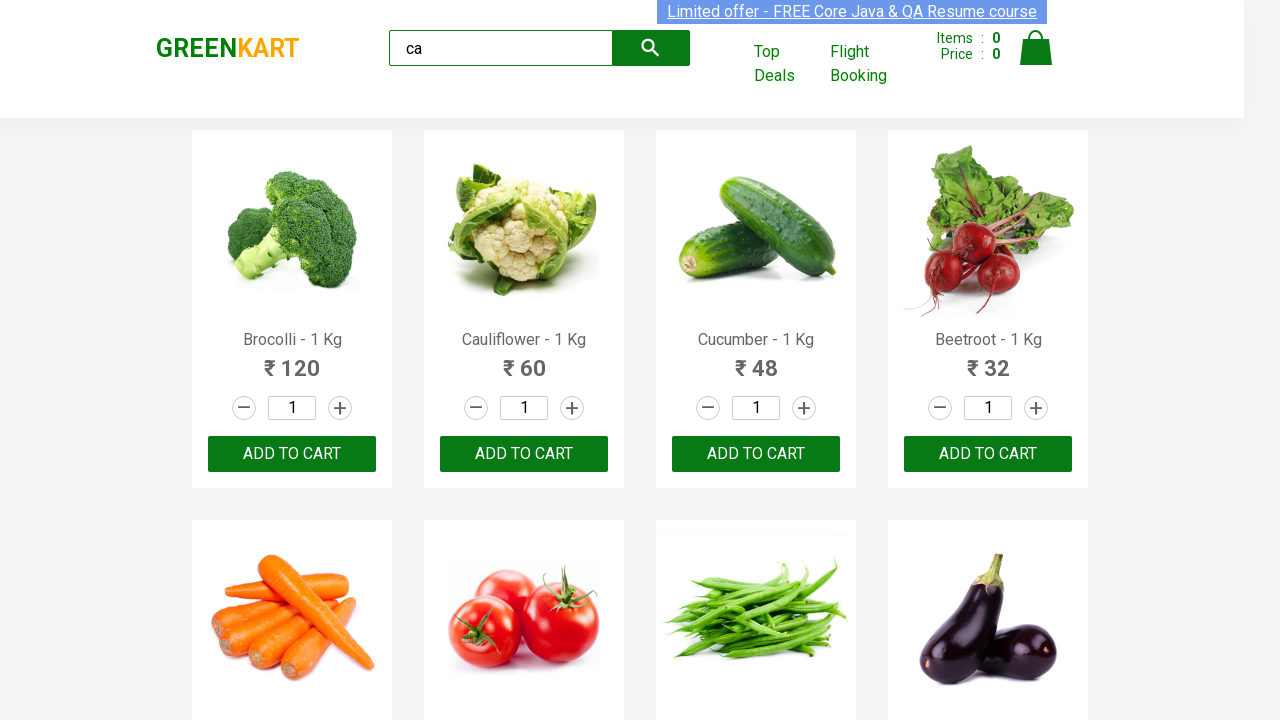

Waited 2 seconds for products to load after search
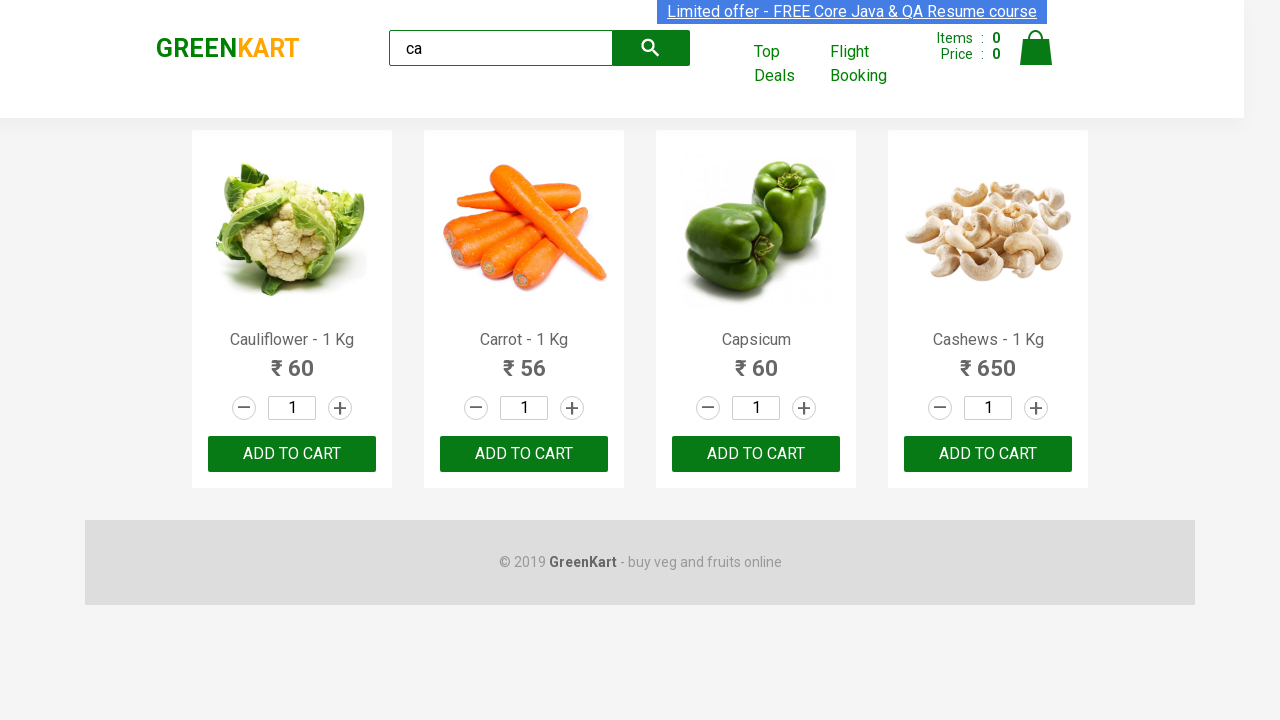

Located all visible product elements
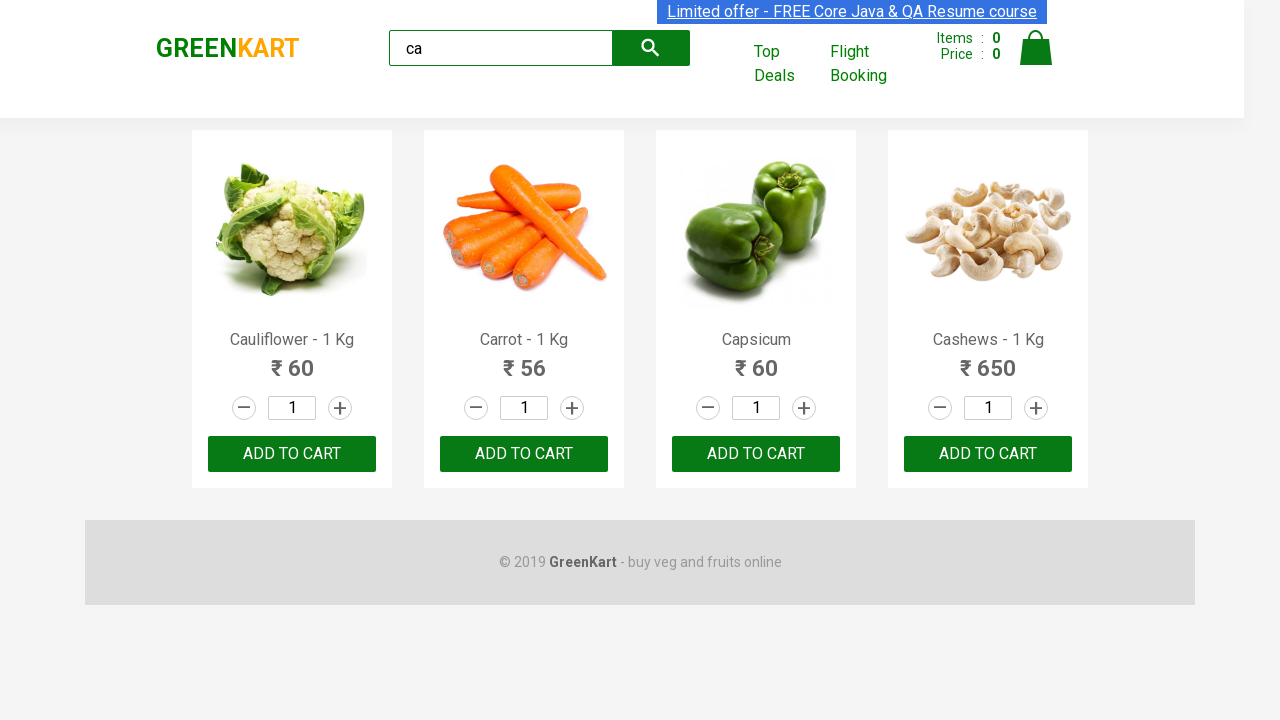

Verified exactly 4 visible products are displayed
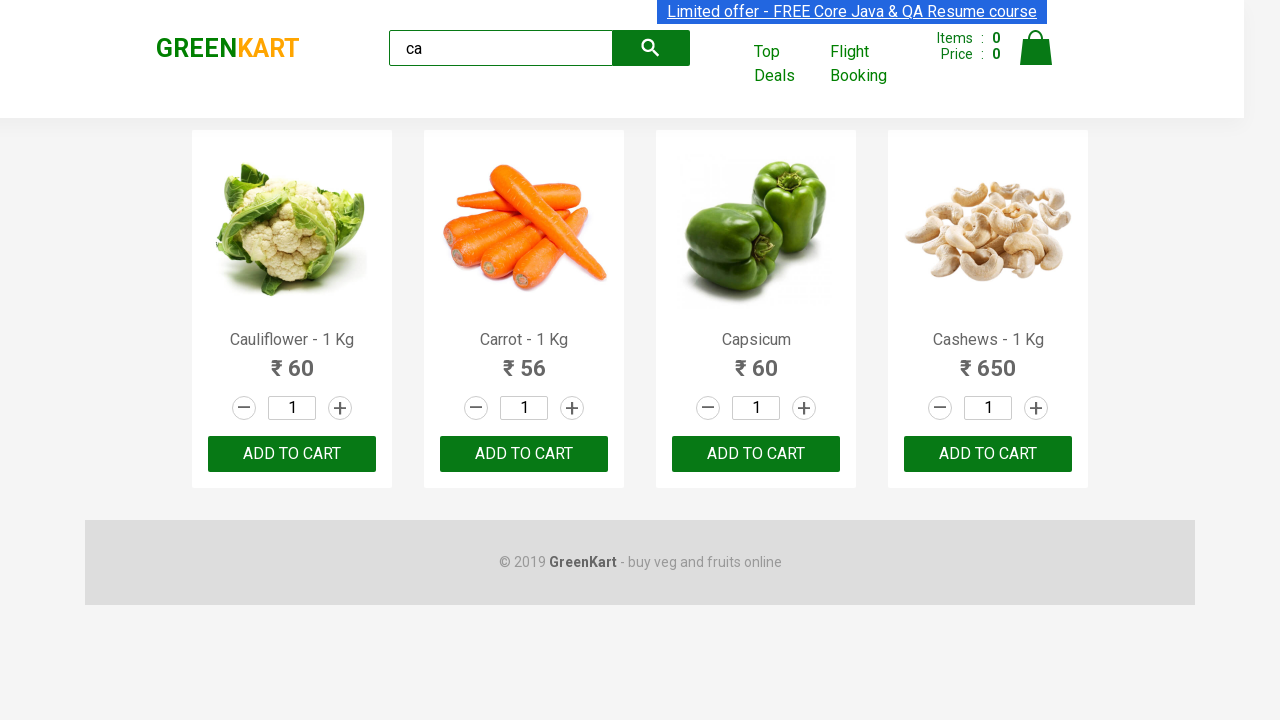

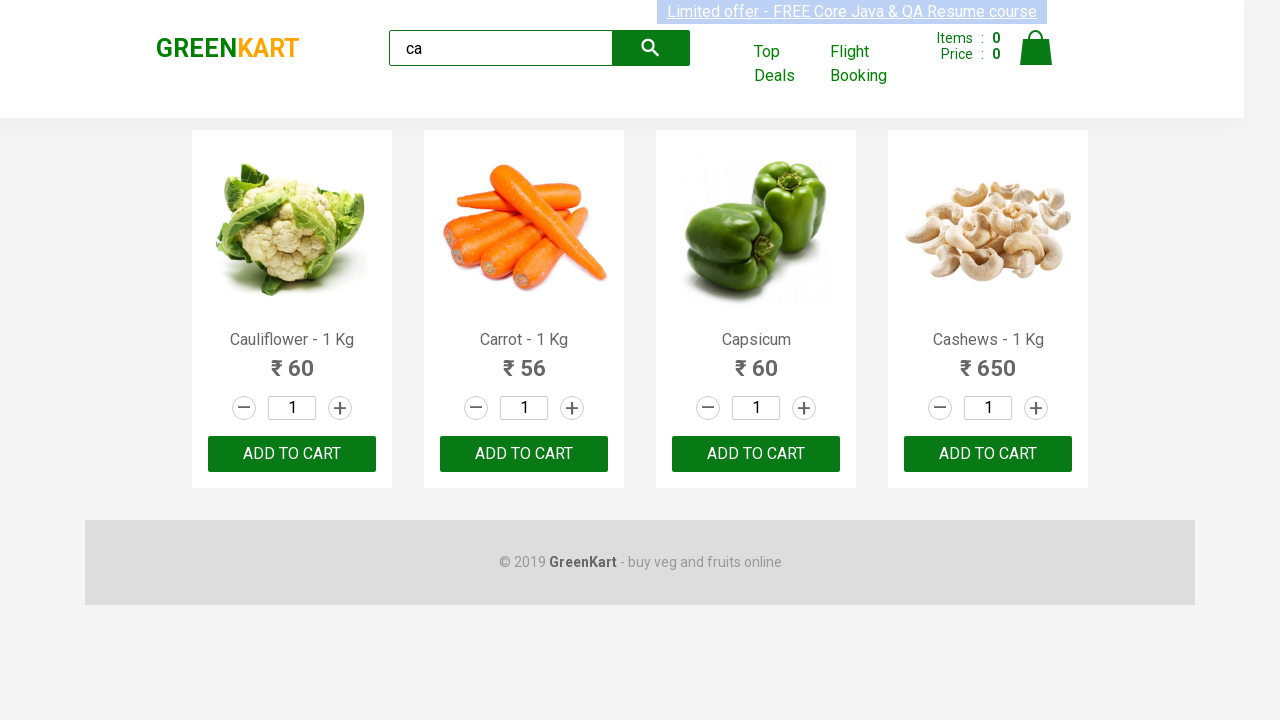